Tests that the sign-up form requires a last name by filling other fields but leaving last name empty, and verifying a validation hint appears

Starting URL: https://politrip.com/account/sign-up

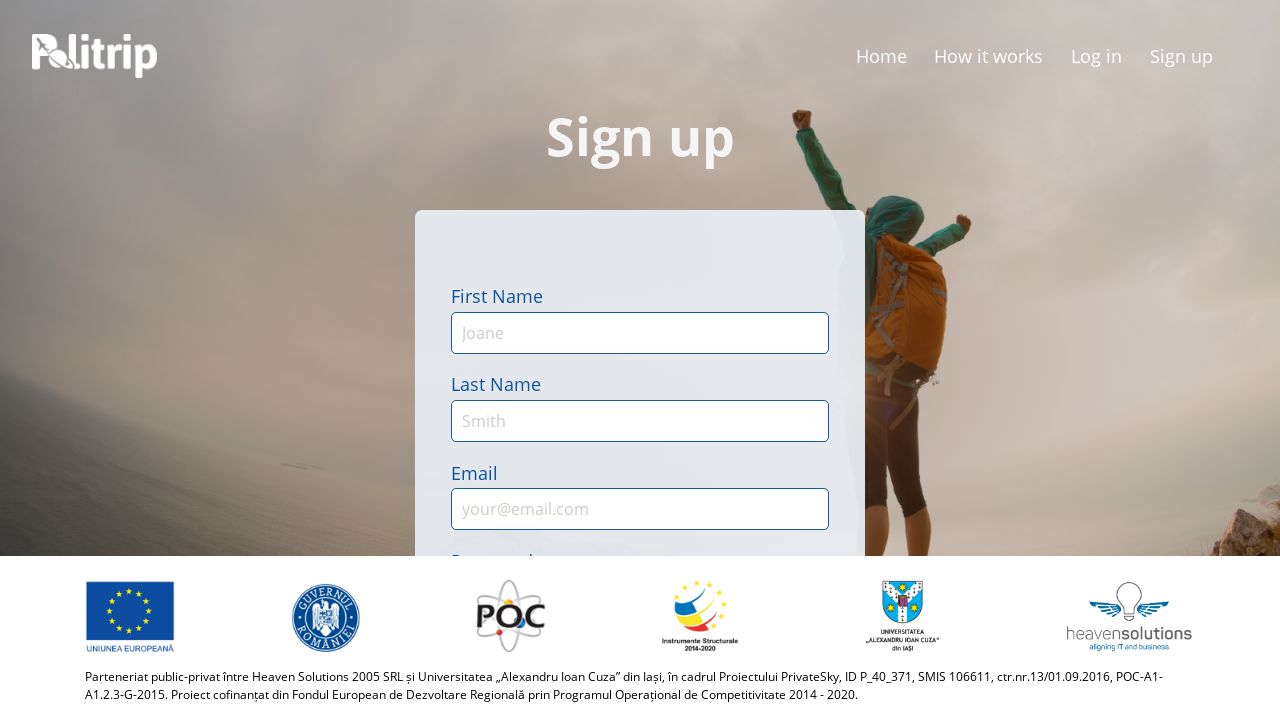

Filled first name field with 'Elena' on #first-name
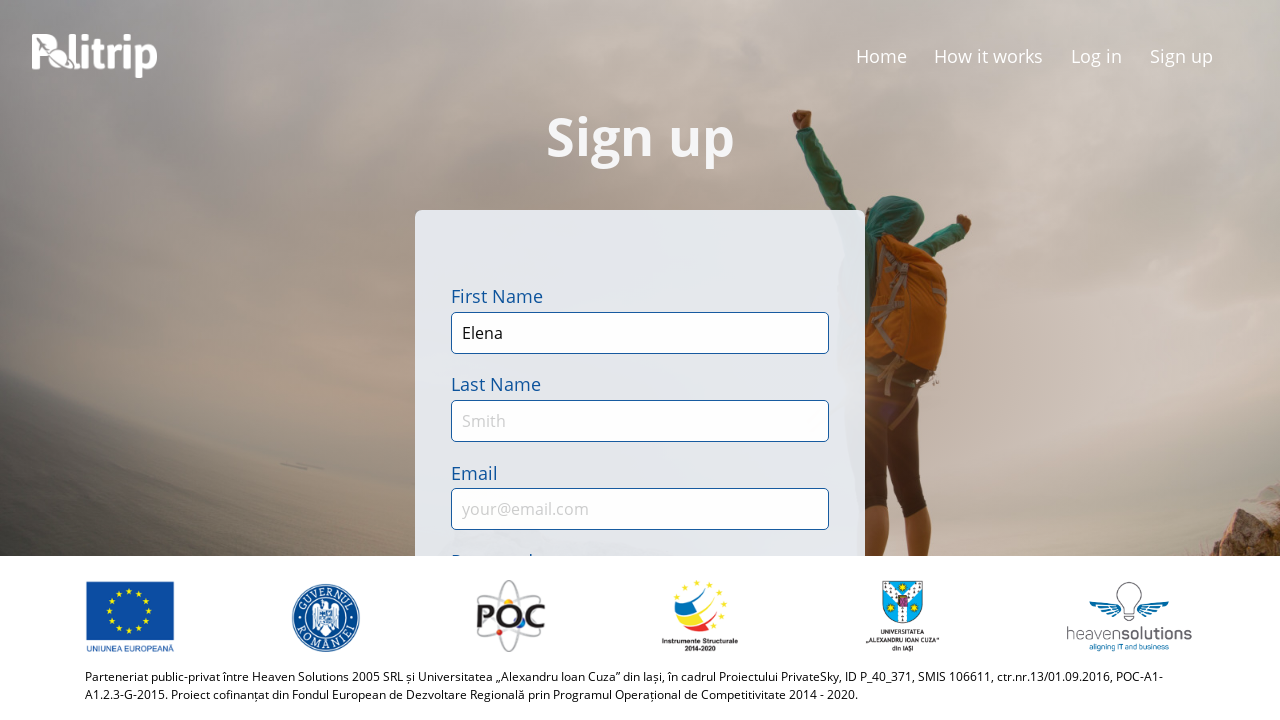

Left last name field empty on #last-name
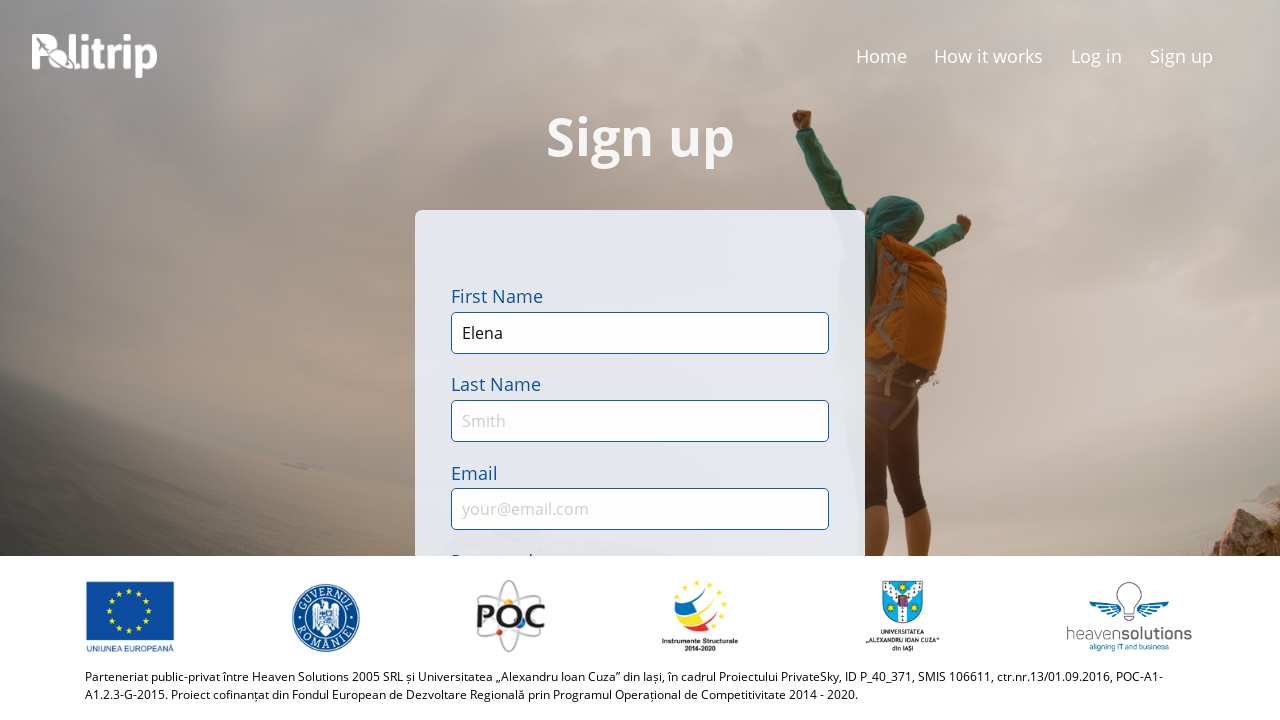

Filled email field with 'elena.rodriguez.test@example.com' to trigger last name field blur on #email
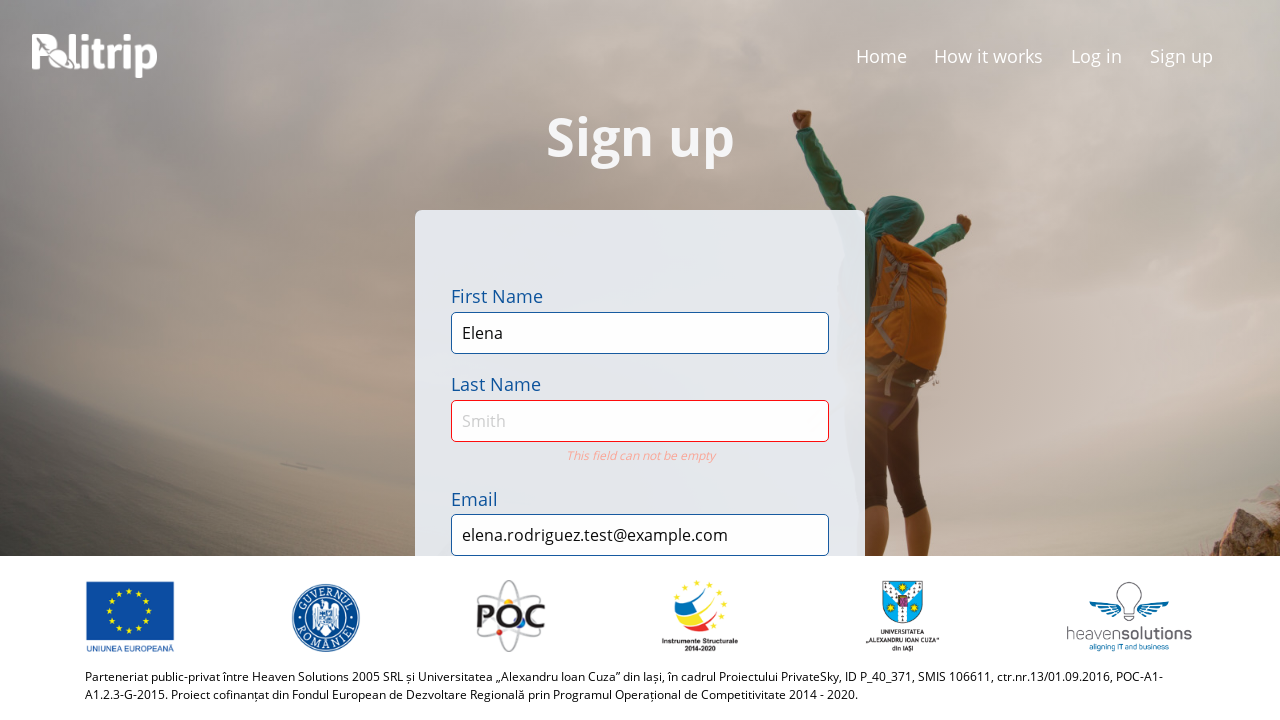

Validation hint appeared for empty last name field
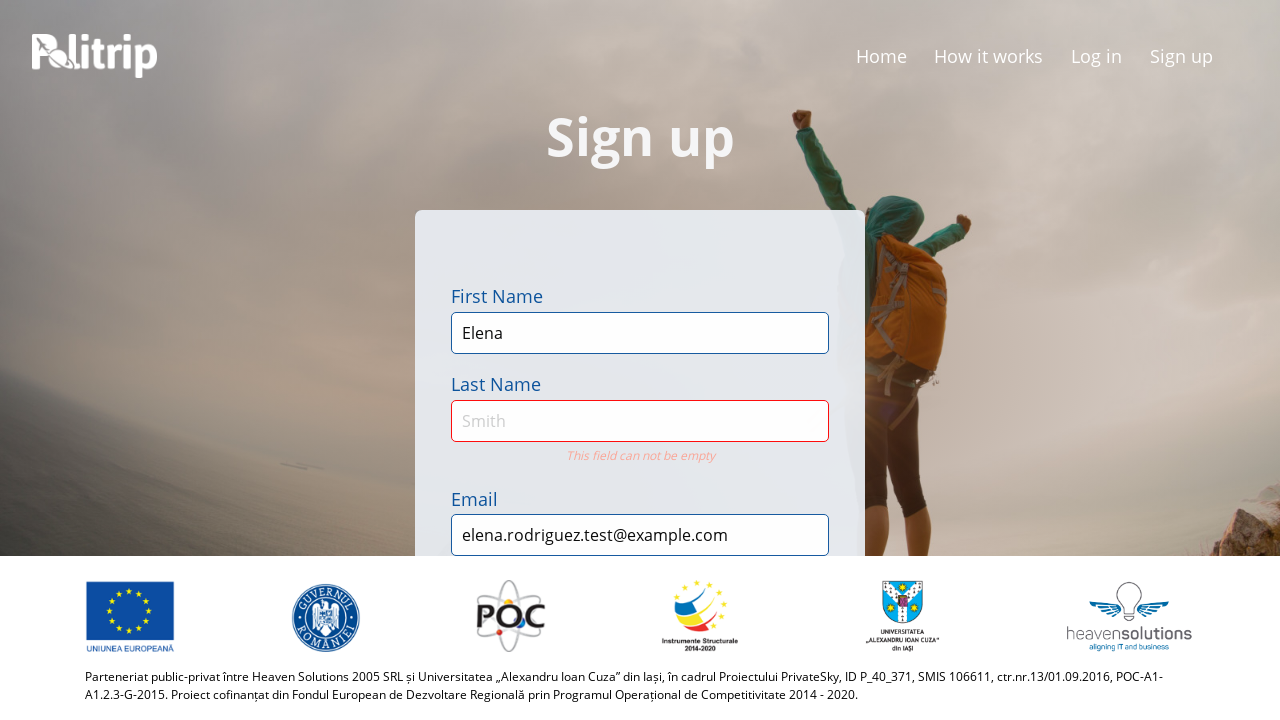

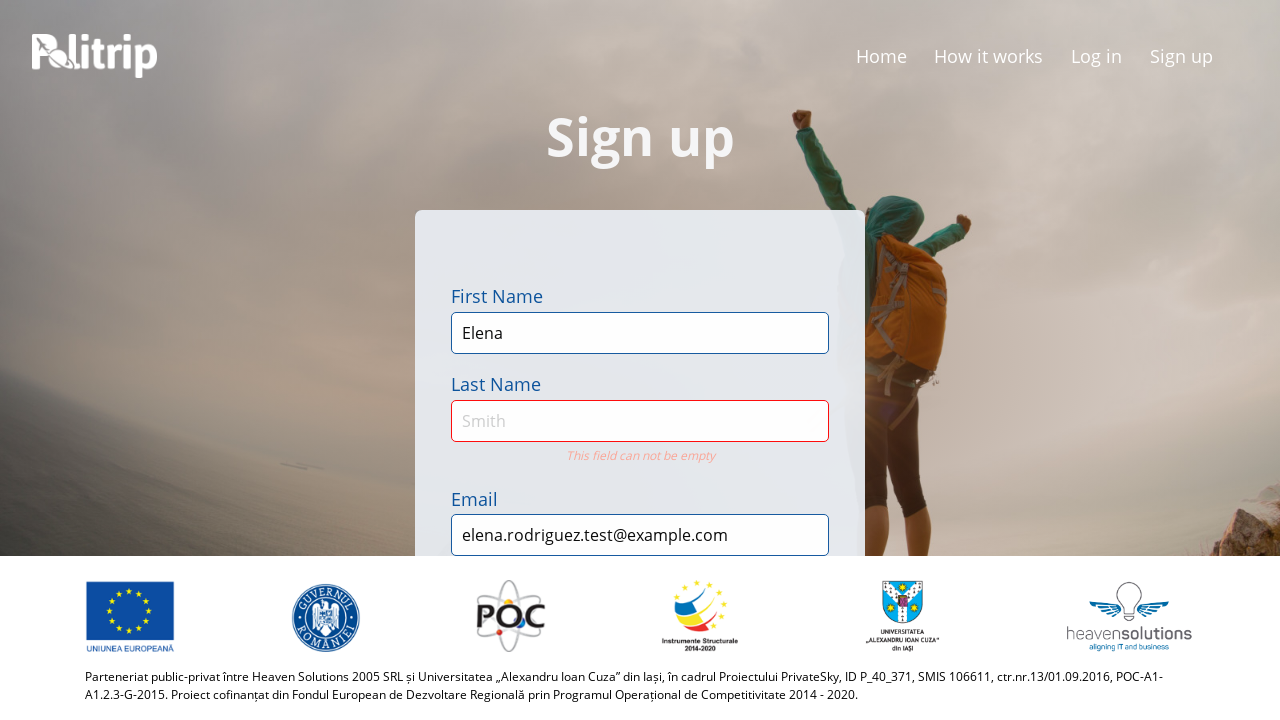